Tests the Alerts, Frame & Windows section on DemoQA by navigating to Browser Windows, clicking the New Tab button, verifying the new tab content, and switching back to the original tab.

Starting URL: https://demoqa.com/

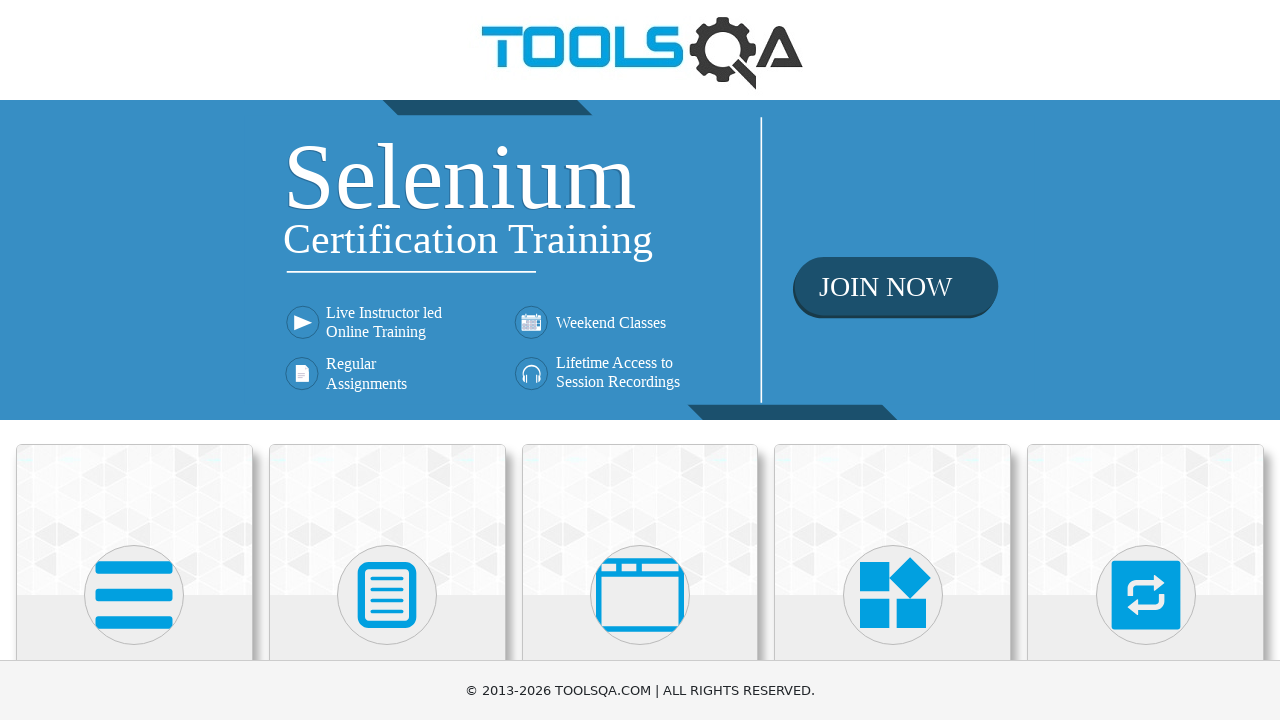

Scrolled down to view cards
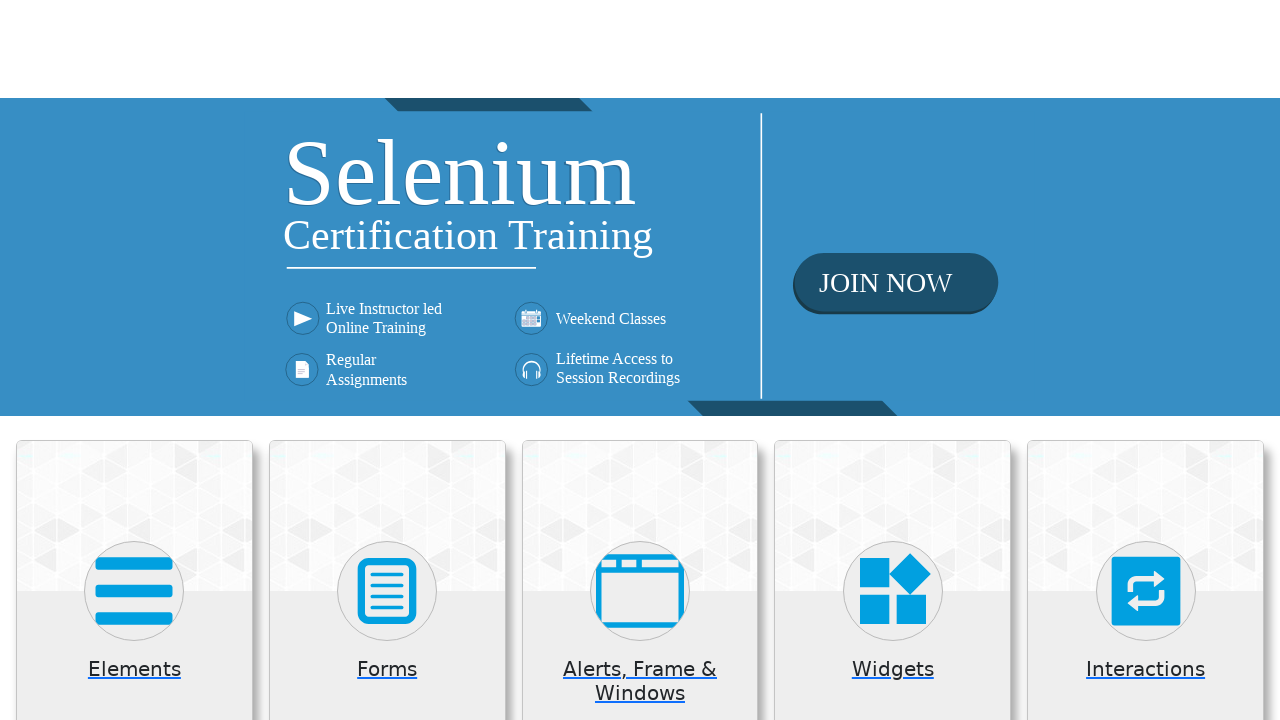

Clicked on 'Alerts, Frame & Windows' card at (640, 200) on (//*[@class='card mt-4 top-card'])[3]
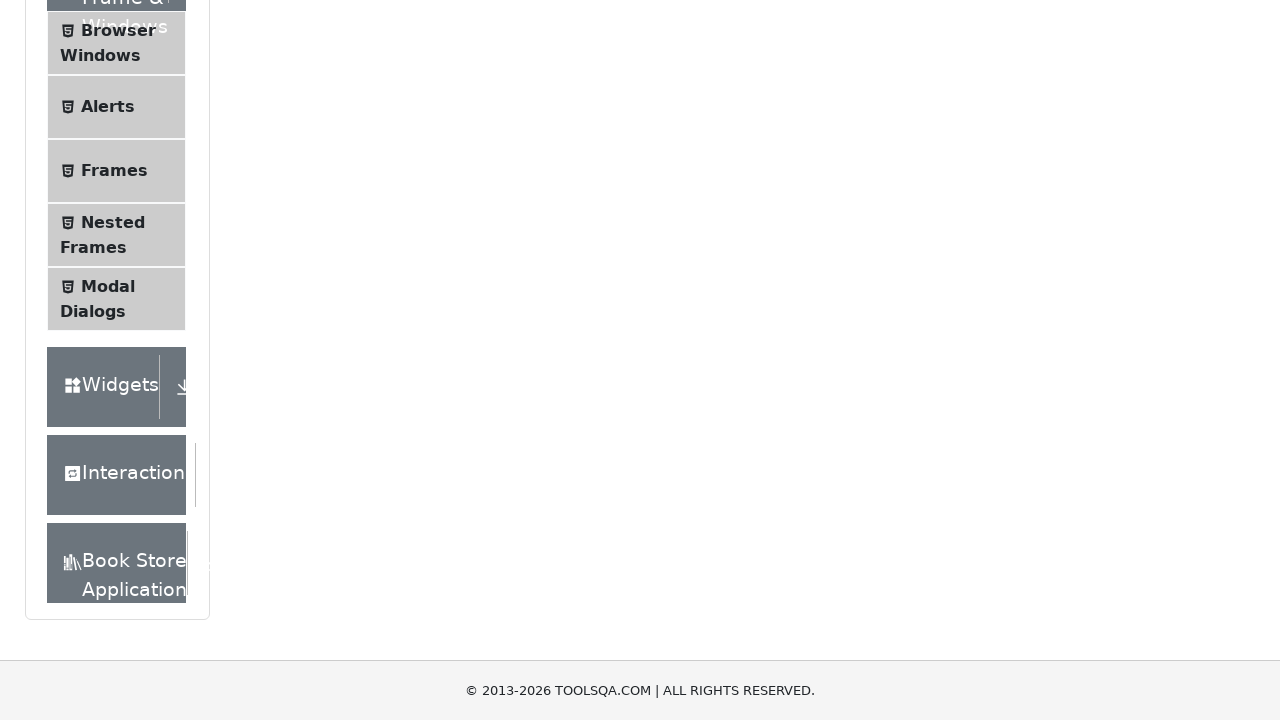

Waited for placeholder section to load
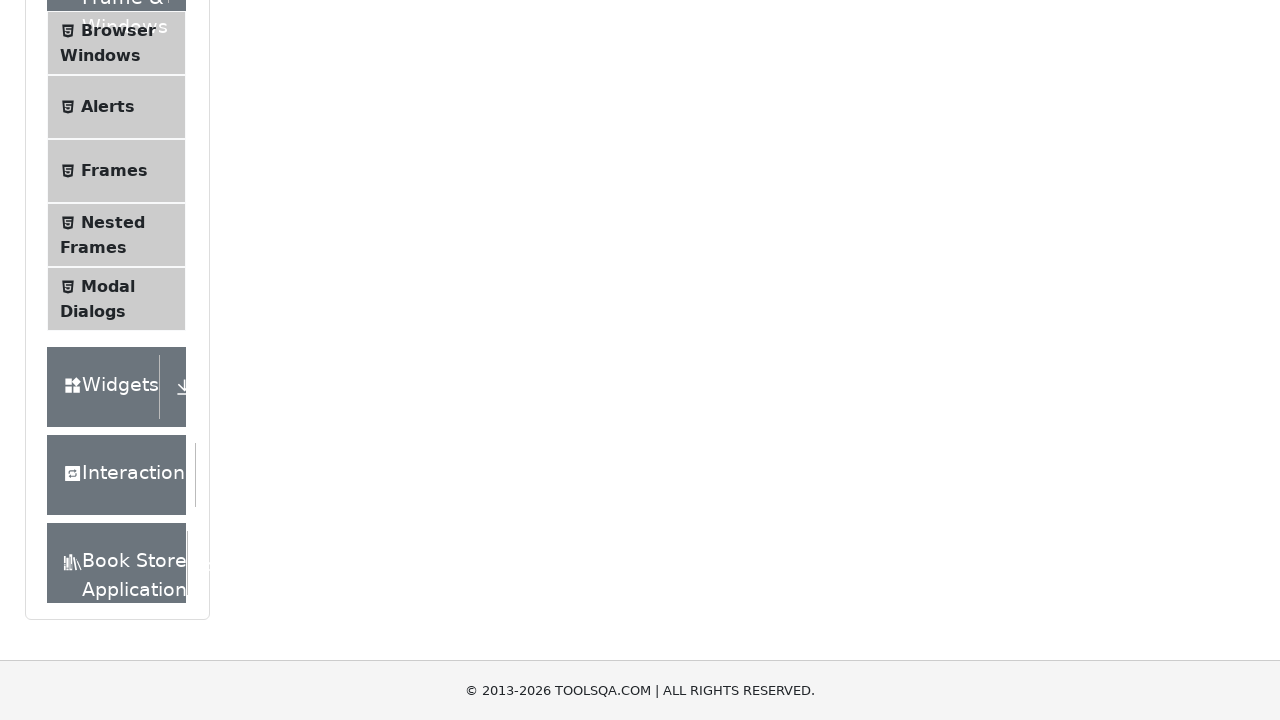

Verified placeholder section is visible
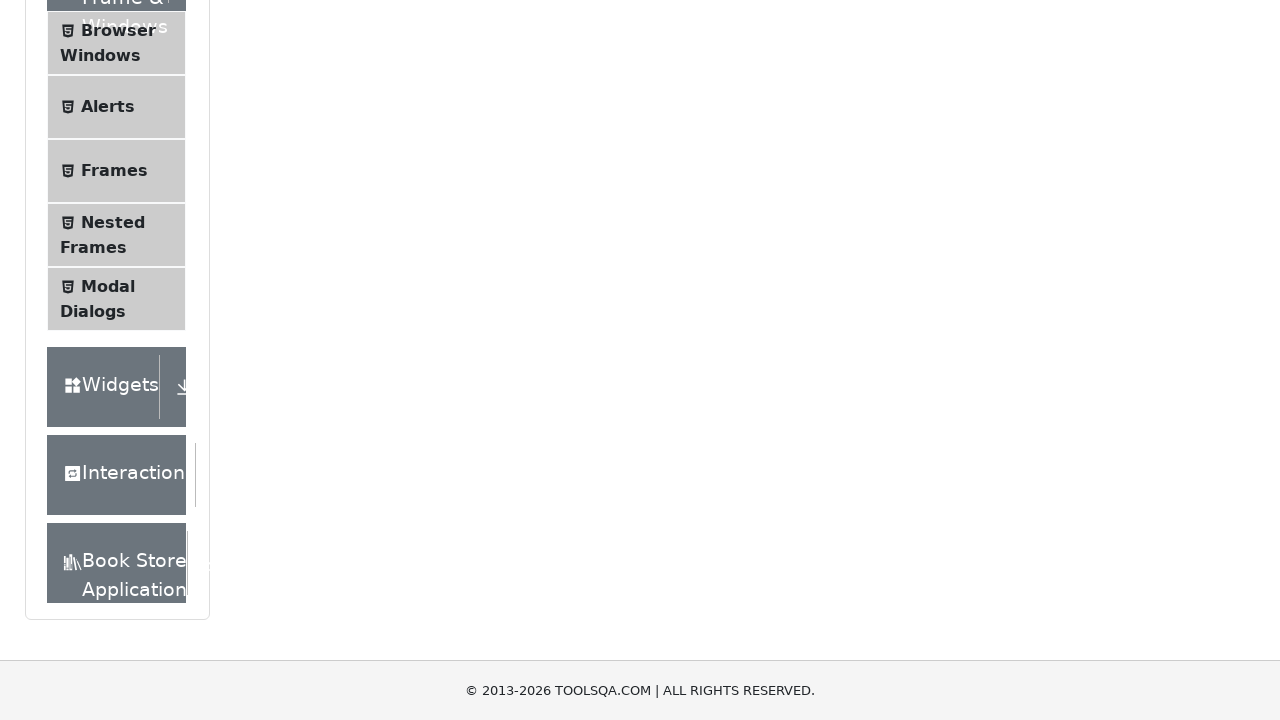

Clicked on 'Browser Windows' in the left menu at (118, 30) on text=Browser Windows
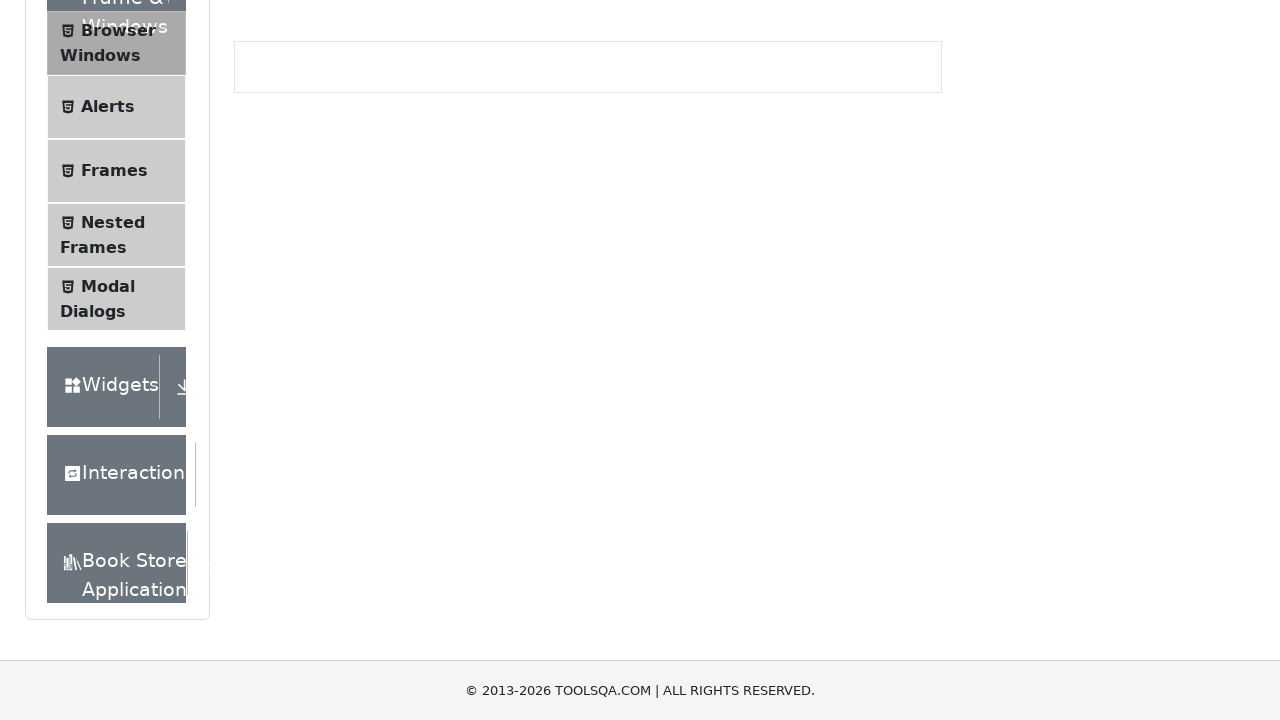

Waited for New Tab button to load
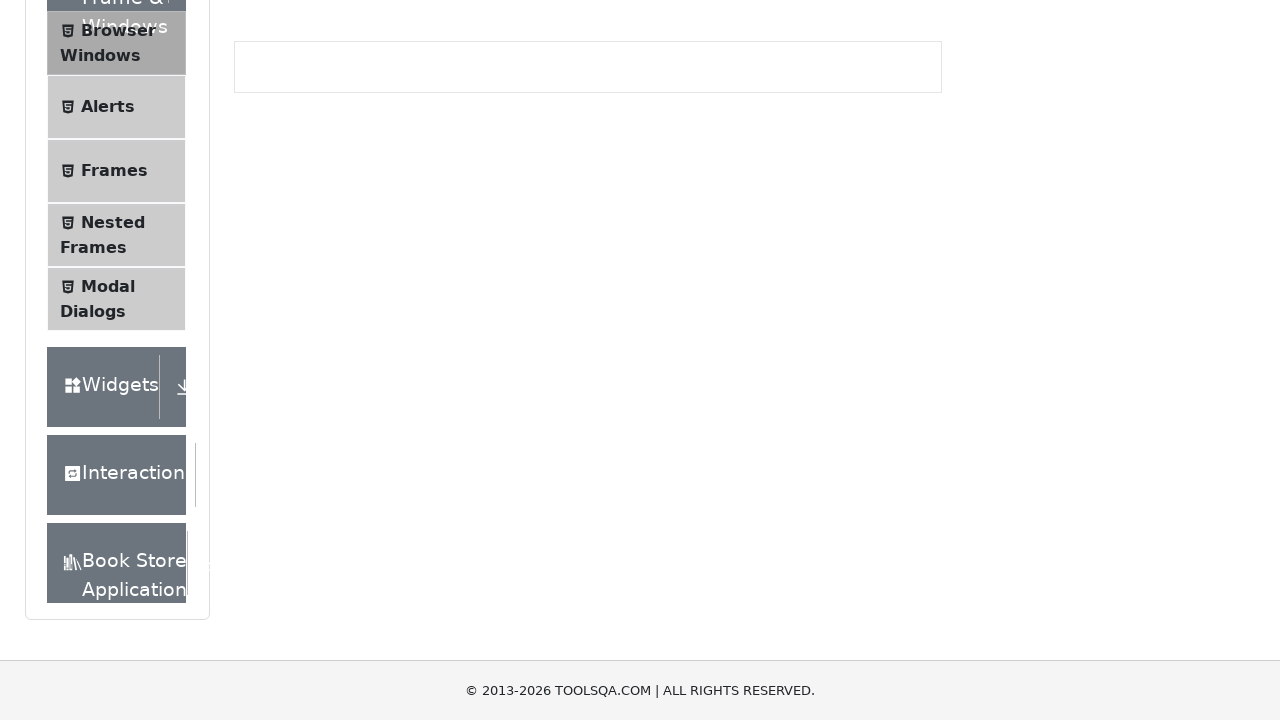

Verified New Tab button is visible
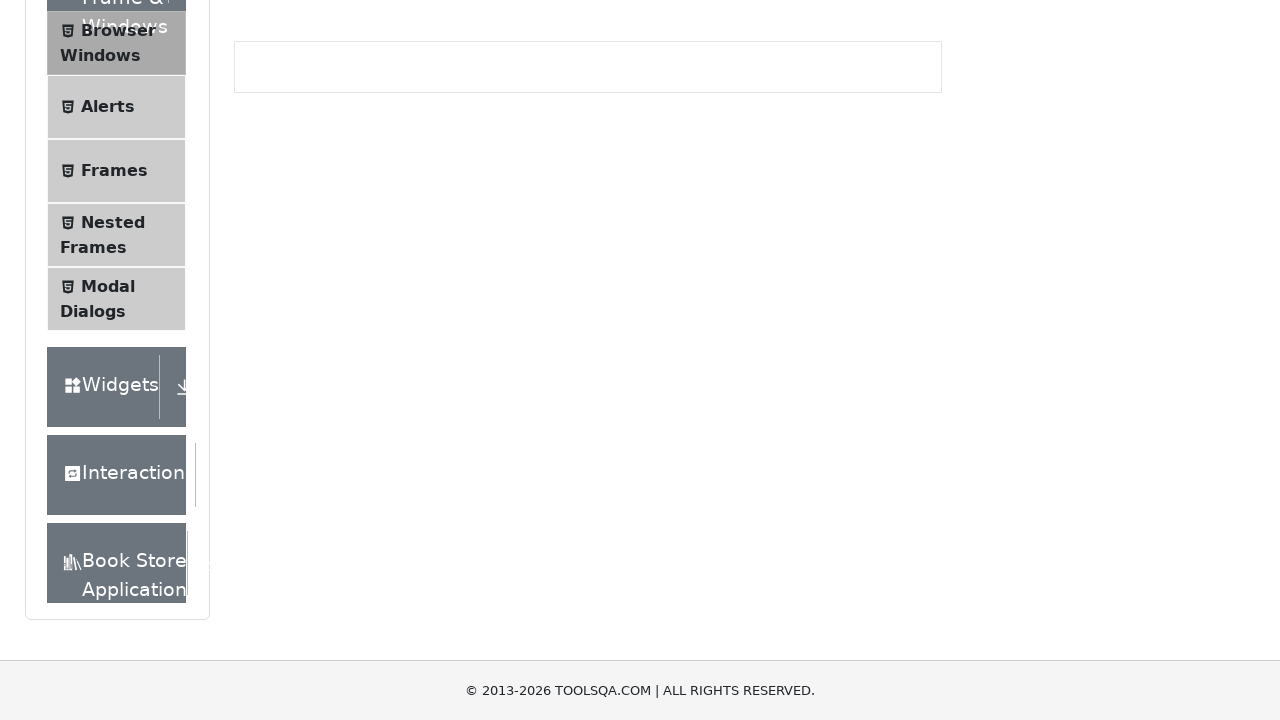

Clicked New Tab button to open a new tab at (280, 242) on #tabButton
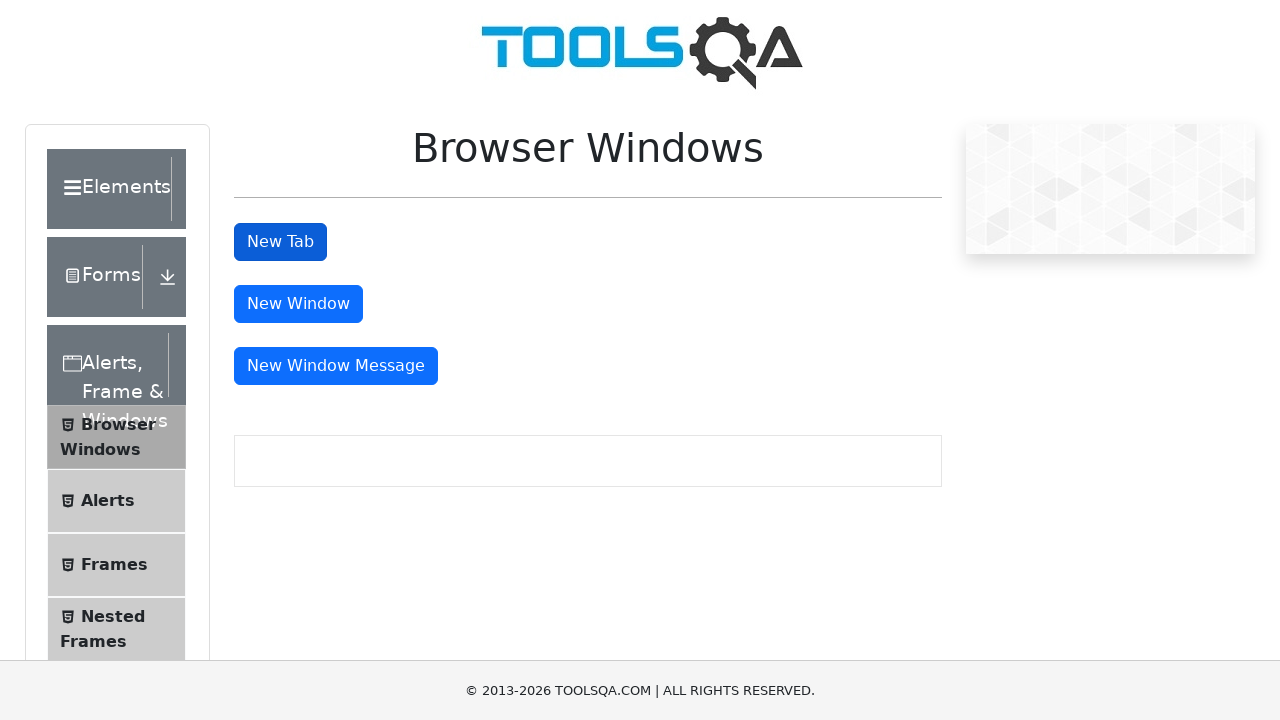

Waited for new tab page to load
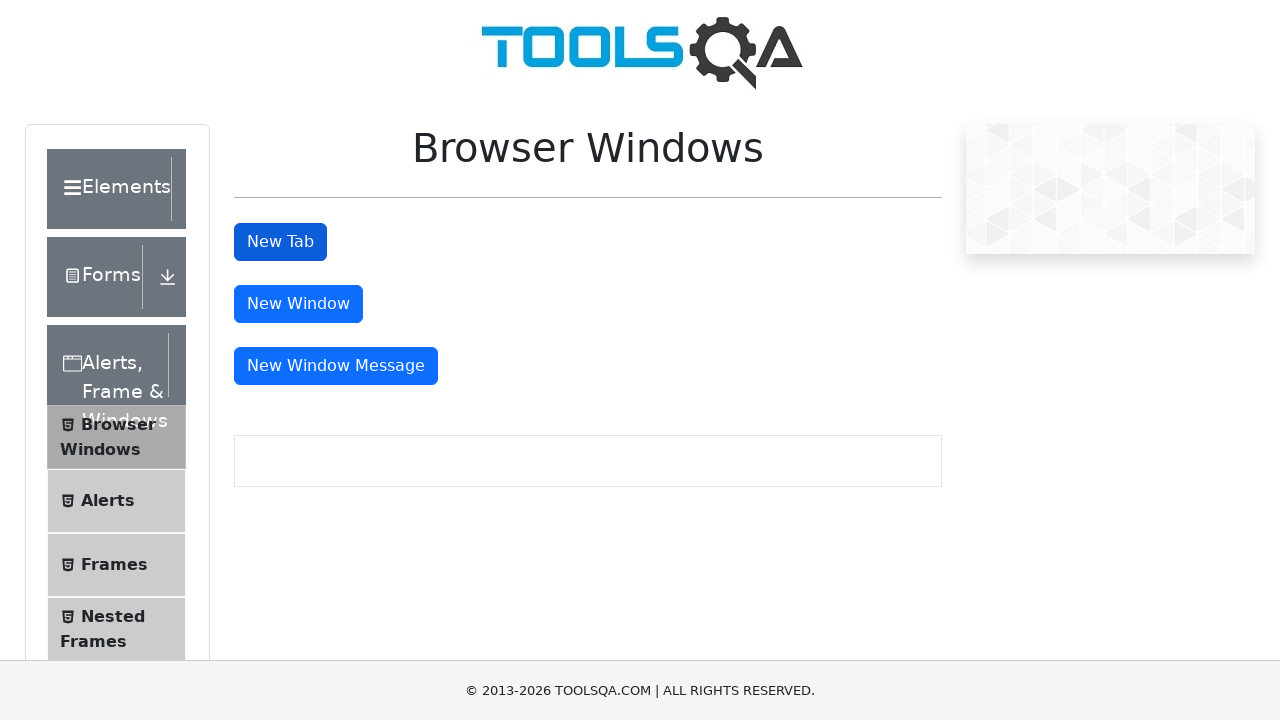

Verified 'This is a sample page' heading is visible in new tab
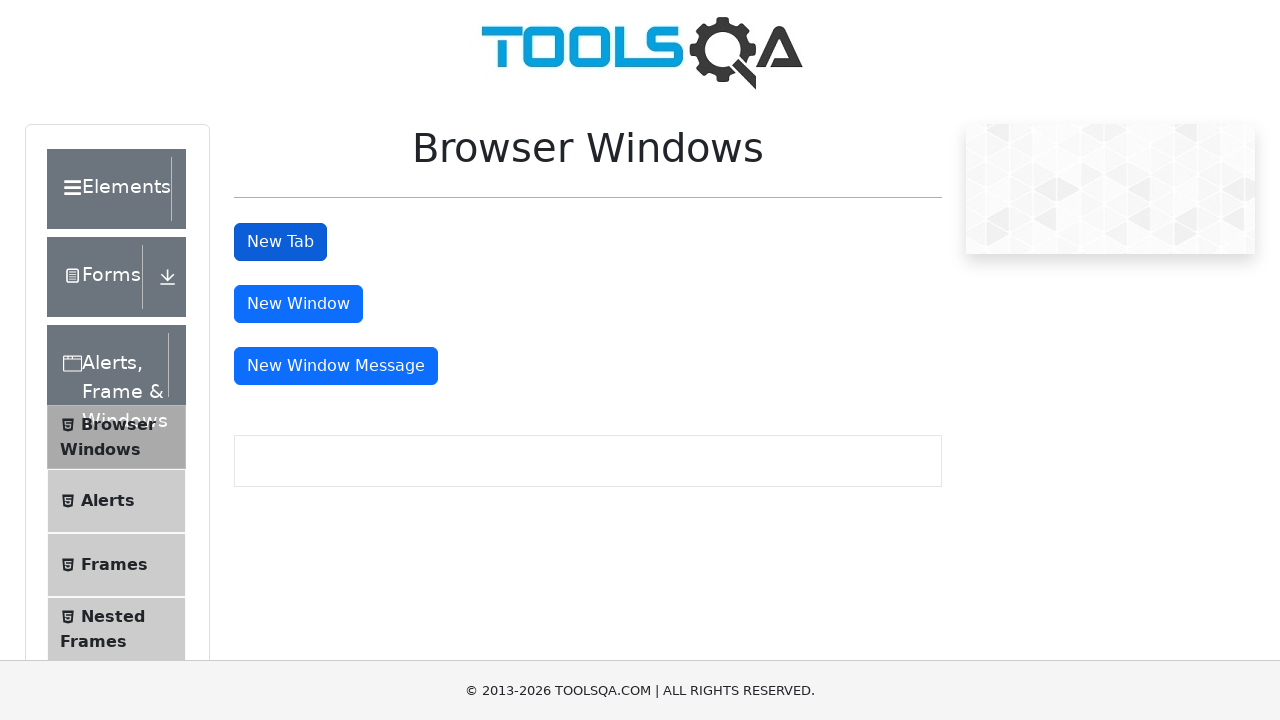

Switched back to original tab
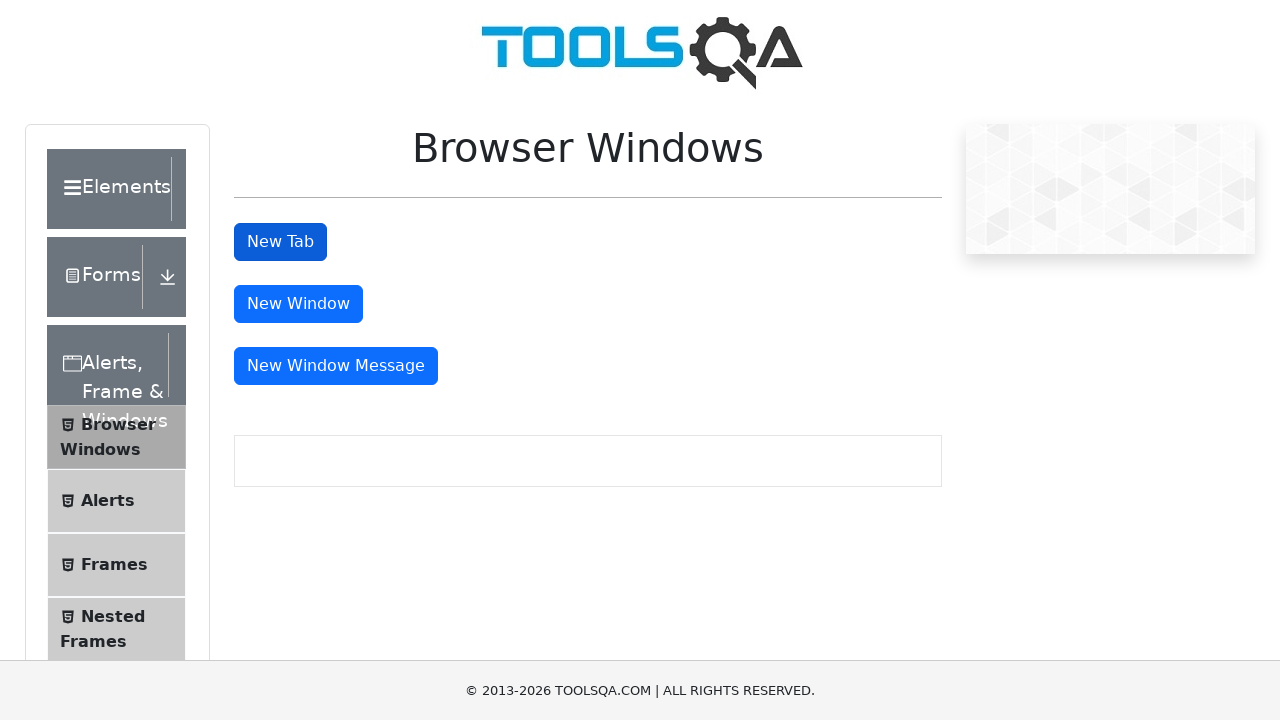

Verified New Tab button is still visible on original tab
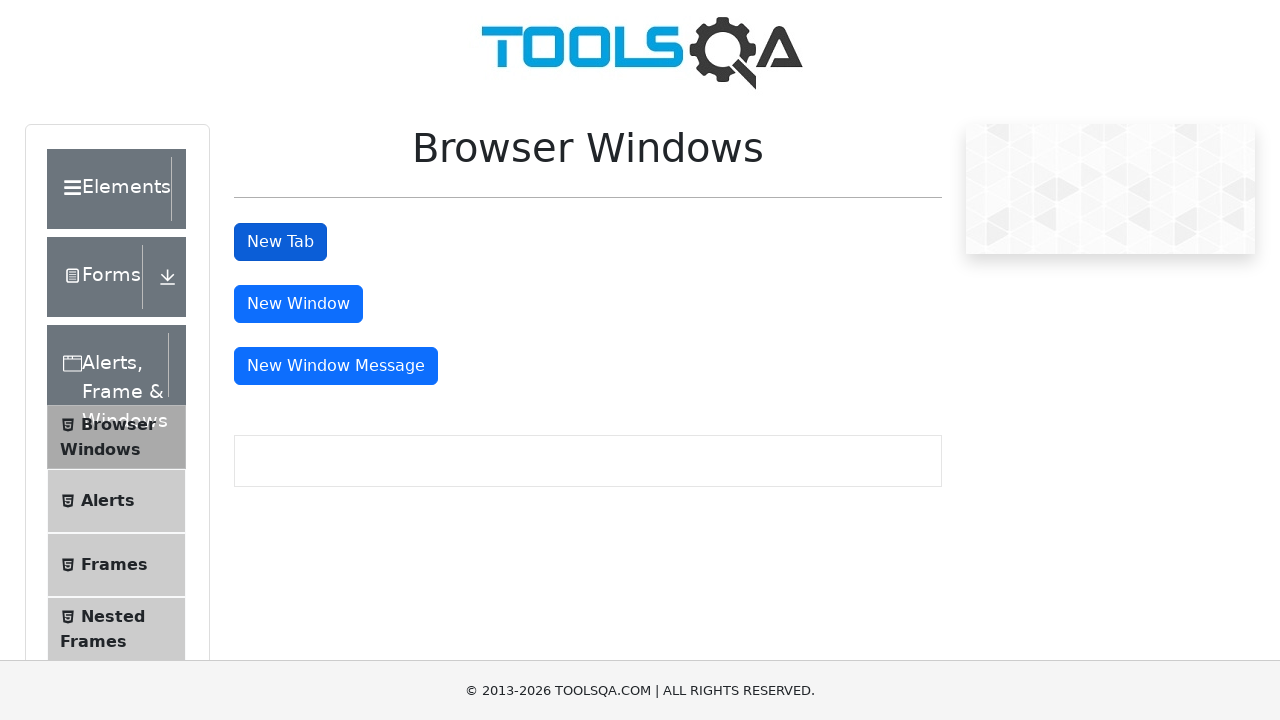

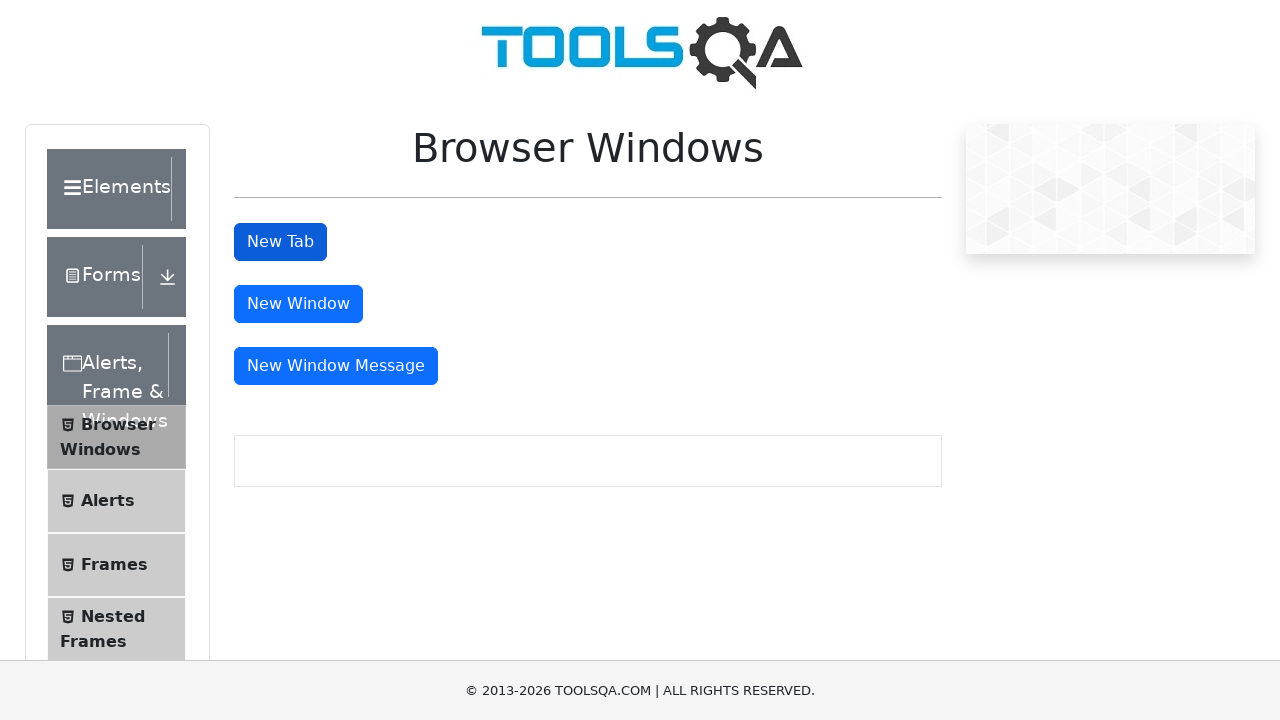